Tests dynamic dropdown menu interaction by selecting an origin airport (BLR - Bangalore) and destination airport (MAA - Chennai) from cascading dropdown menus on a flight booking practice page.

Starting URL: https://rahulshettyacademy.com/dropdownsPractise/

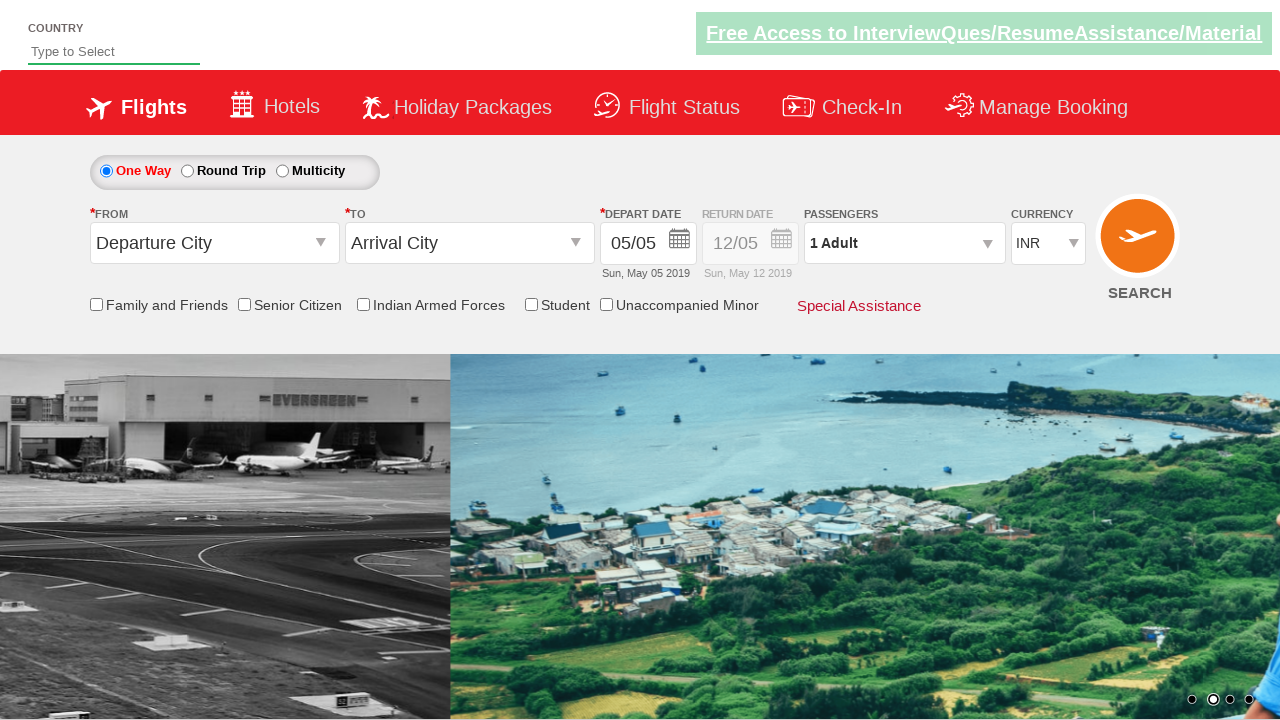

Clicked on origin dropdown to open it at (214, 243) on #ctl00_mainContent_ddl_originStation1_CTXT
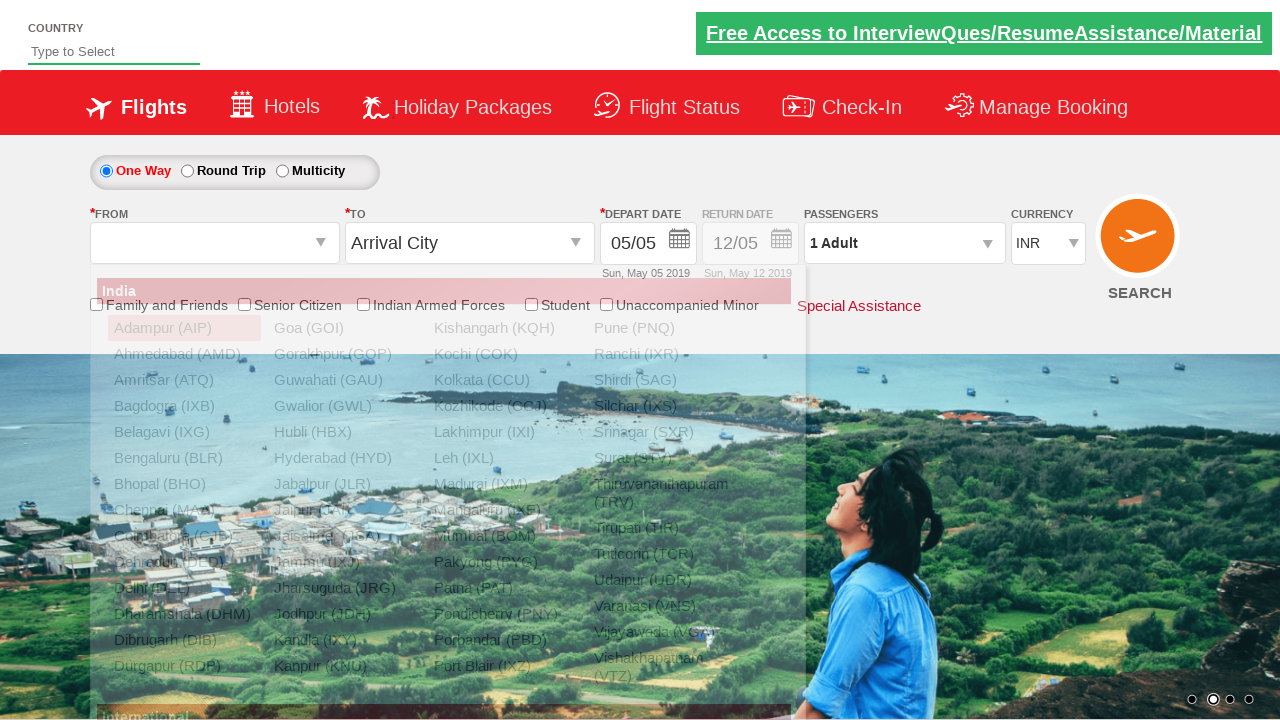

Origin dropdown opened and BLR option is visible
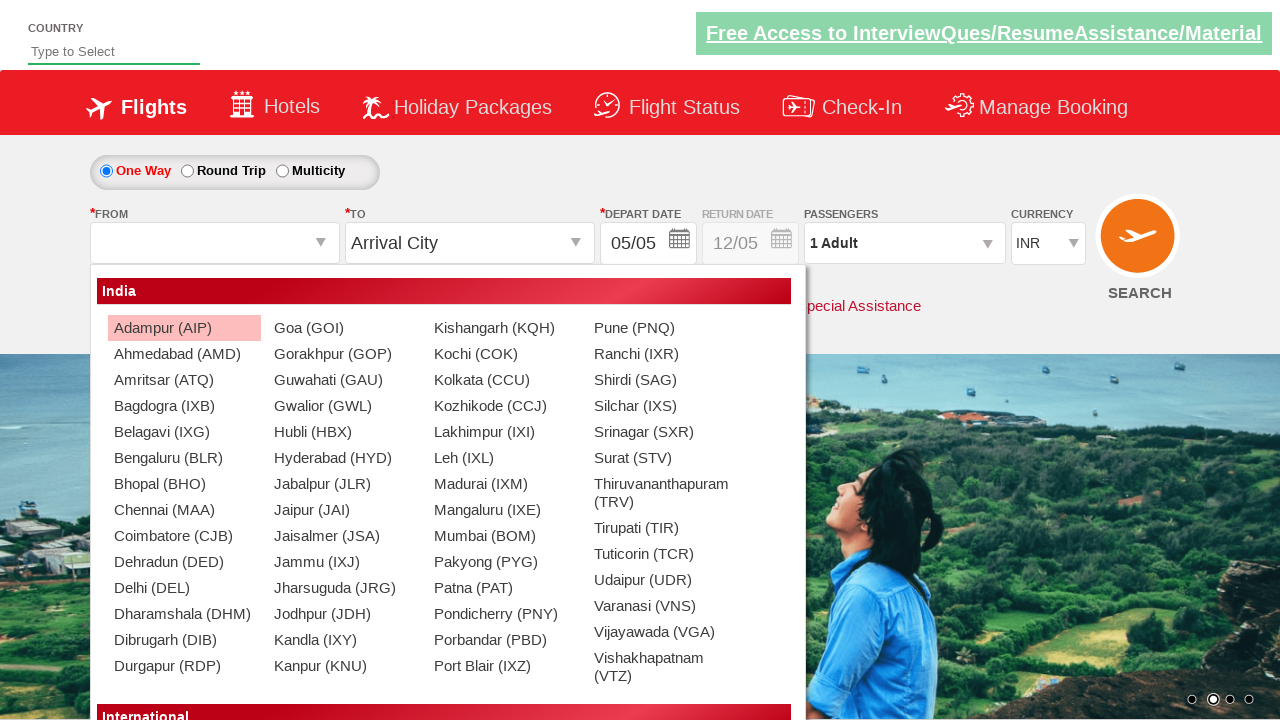

Selected BLR (Bangalore) as origin airport at (184, 458) on xpath=//div[@id='glsctl00_mainContent_ddl_originStation1_CTNR']//a[@value='BLR']
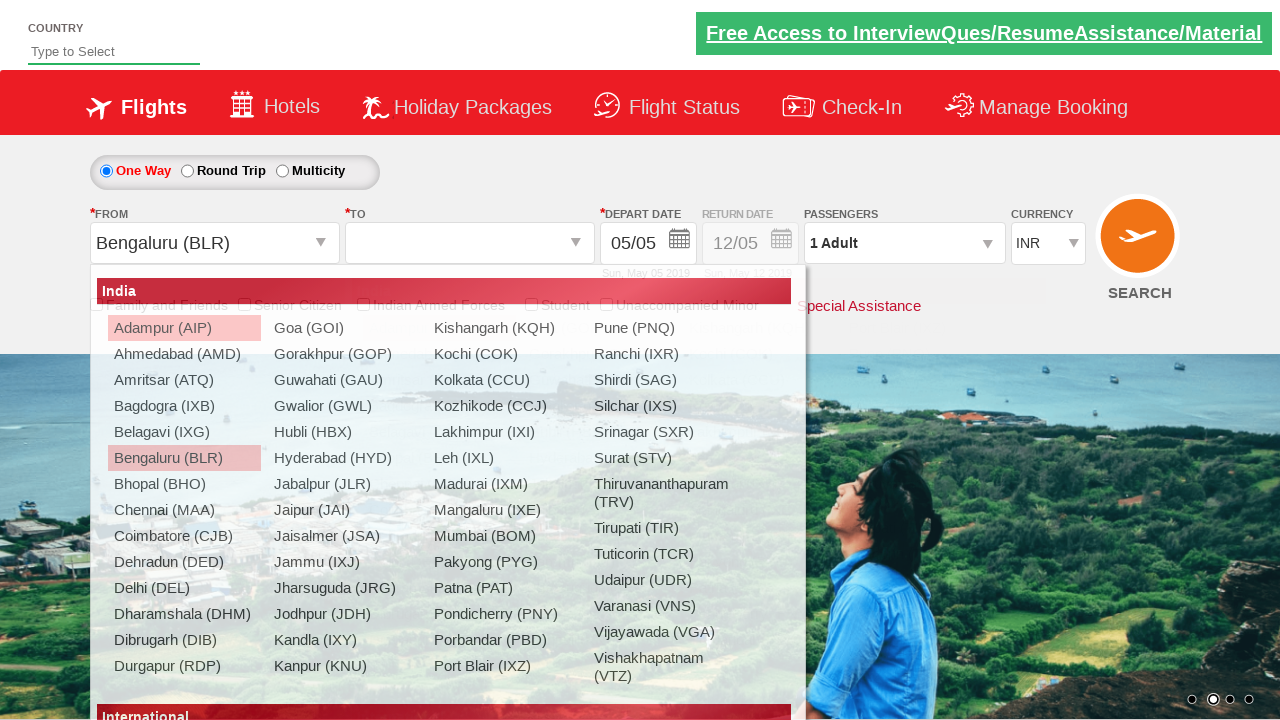

Destination dropdown opened and MAA option is visible
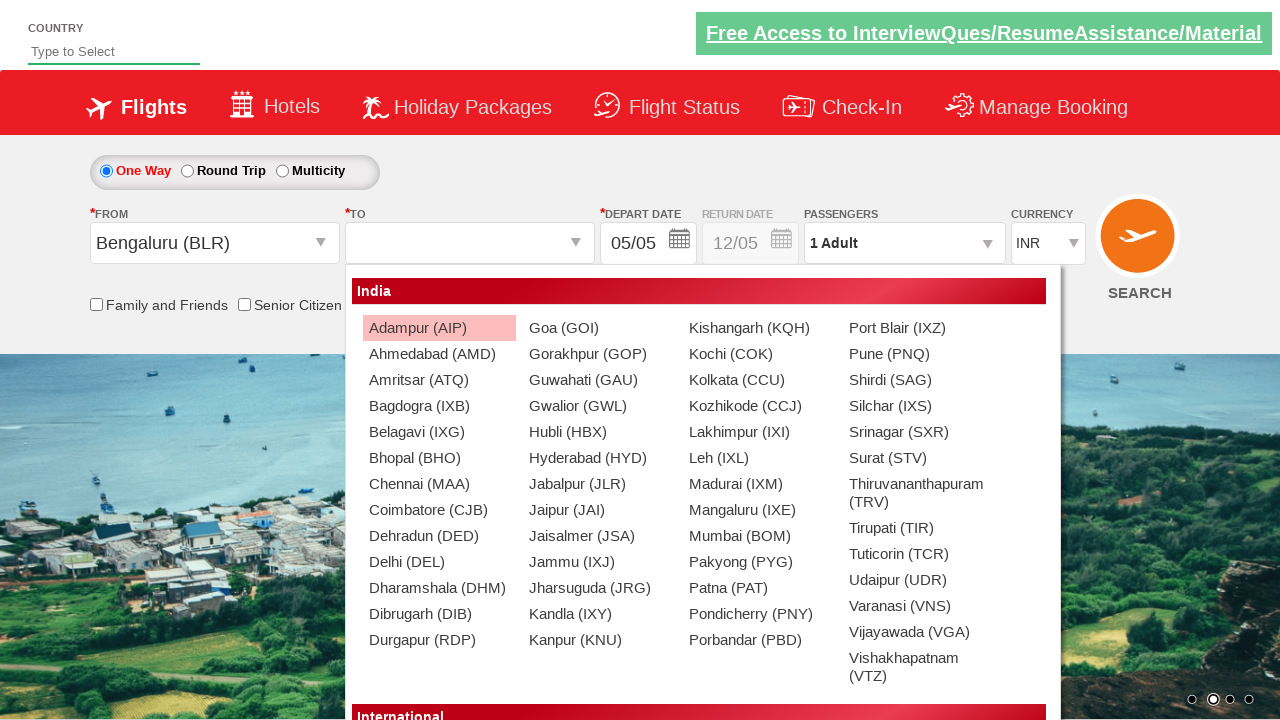

Selected MAA (Chennai) as destination airport at (439, 484) on xpath=//div[@id='glsctl00_mainContent_ddl_destinationStation1_CTNR']//a[@value='
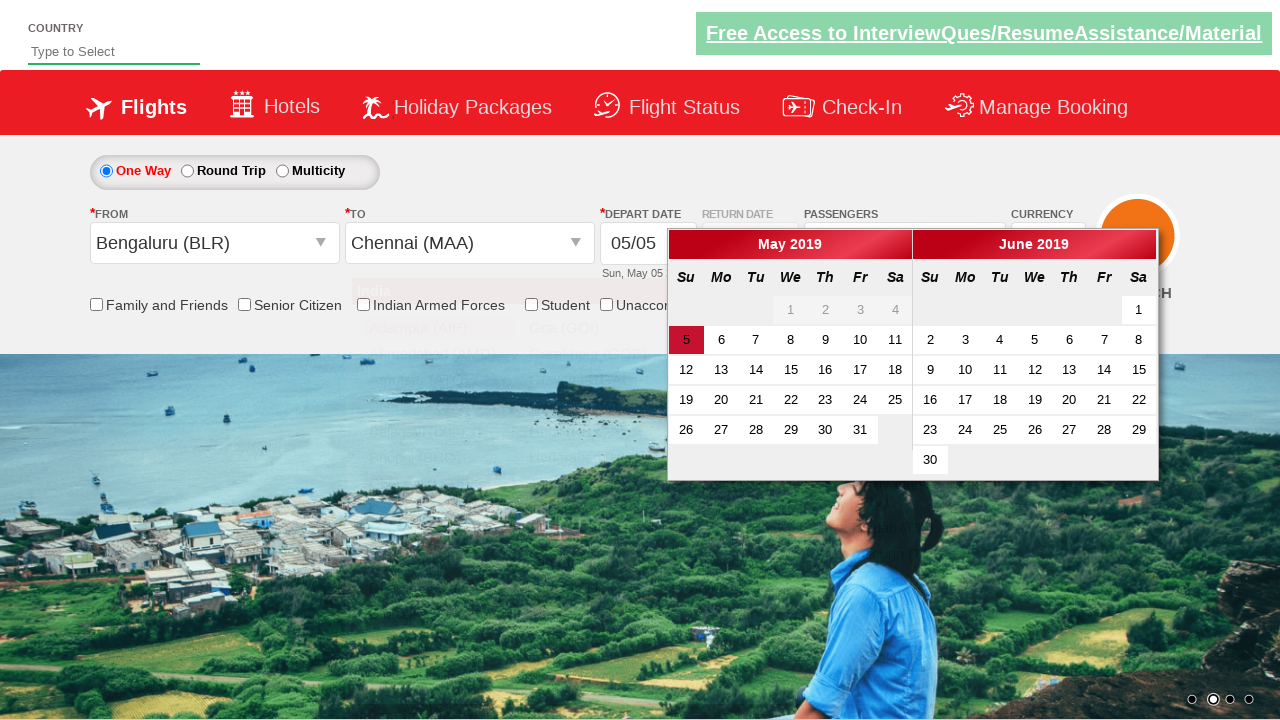

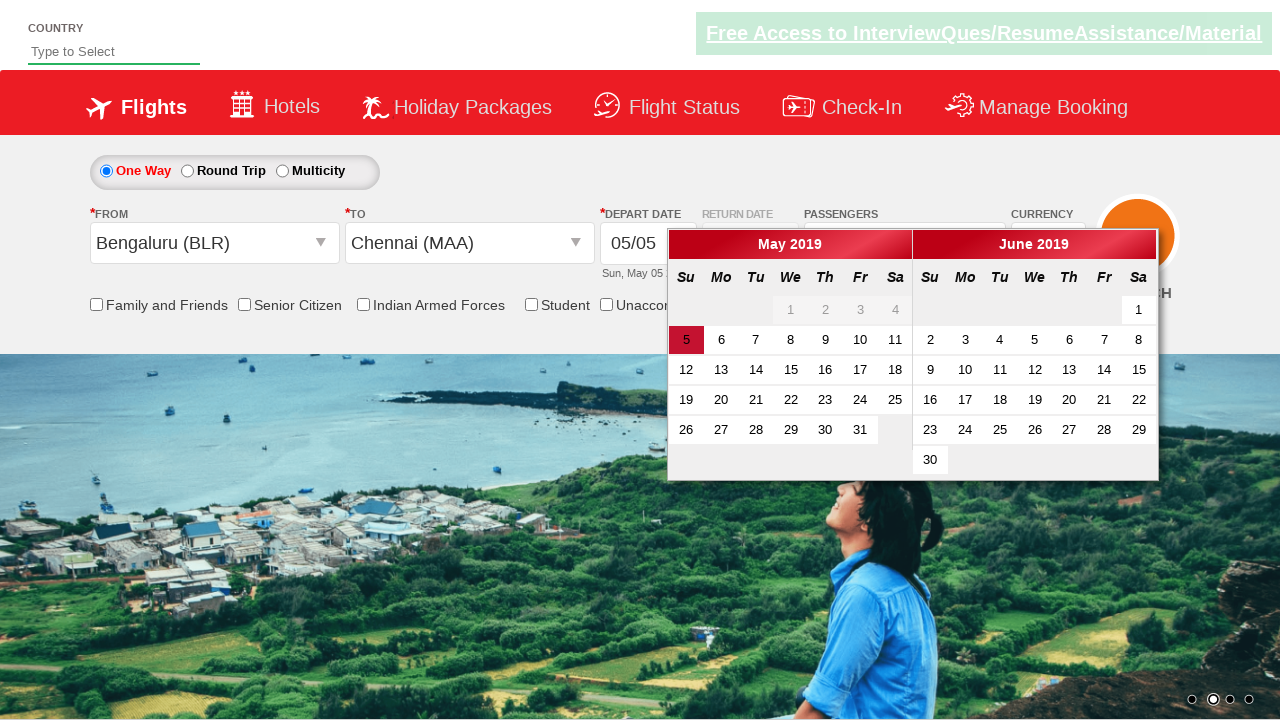